Tests that the Clear completed button displays correct text after completing an item

Starting URL: https://demo.playwright.dev/todomvc

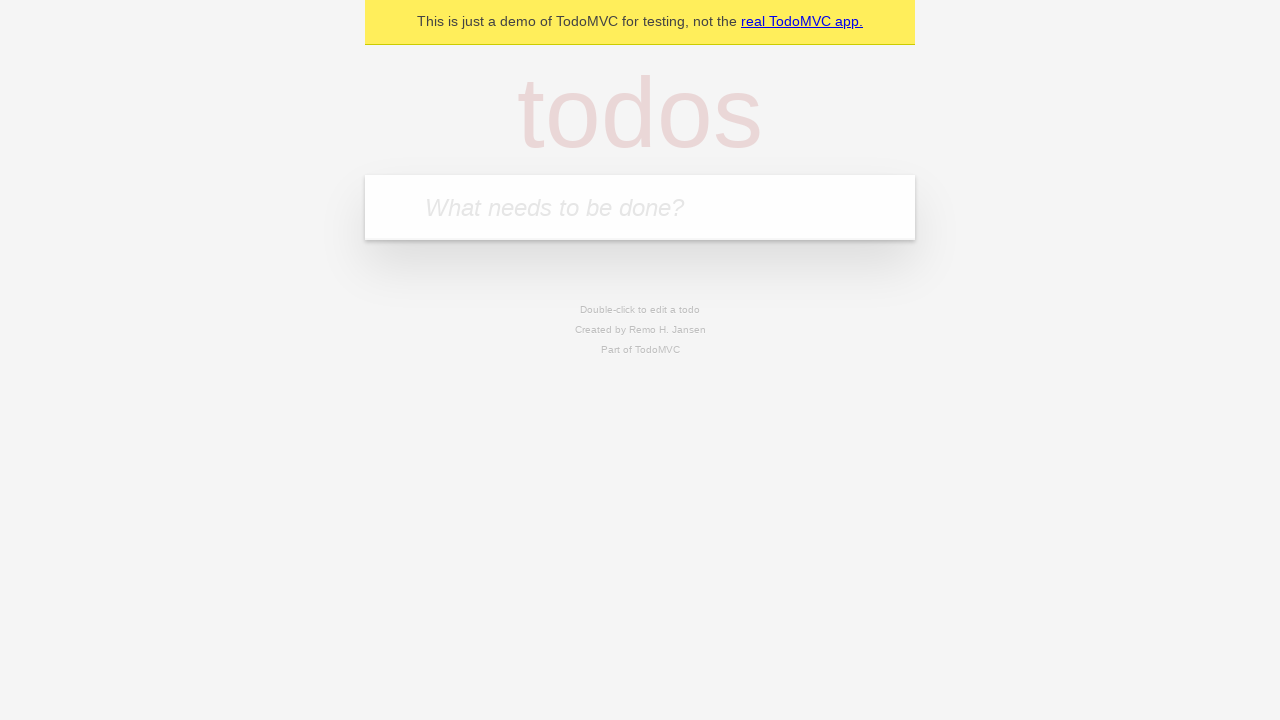

Filled todo input with 'buy some cheese' on internal:attr=[placeholder="What needs to be done?"i]
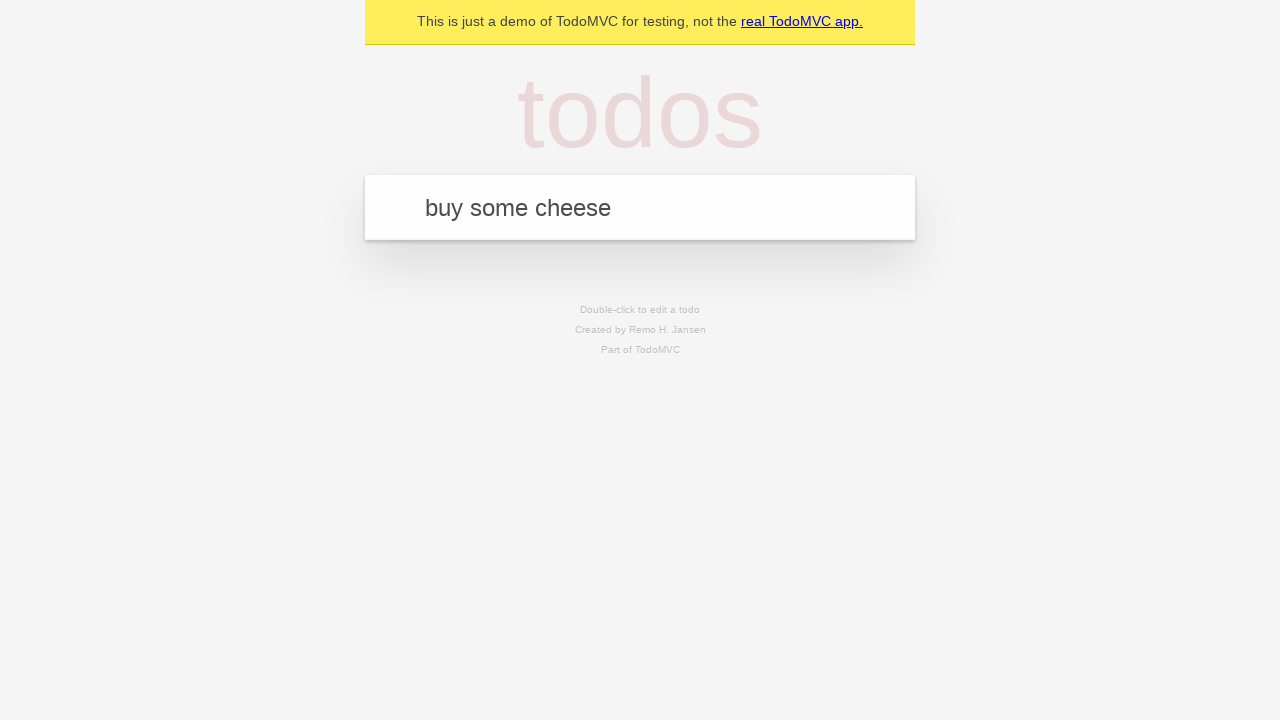

Pressed Enter to add first todo on internal:attr=[placeholder="What needs to be done?"i]
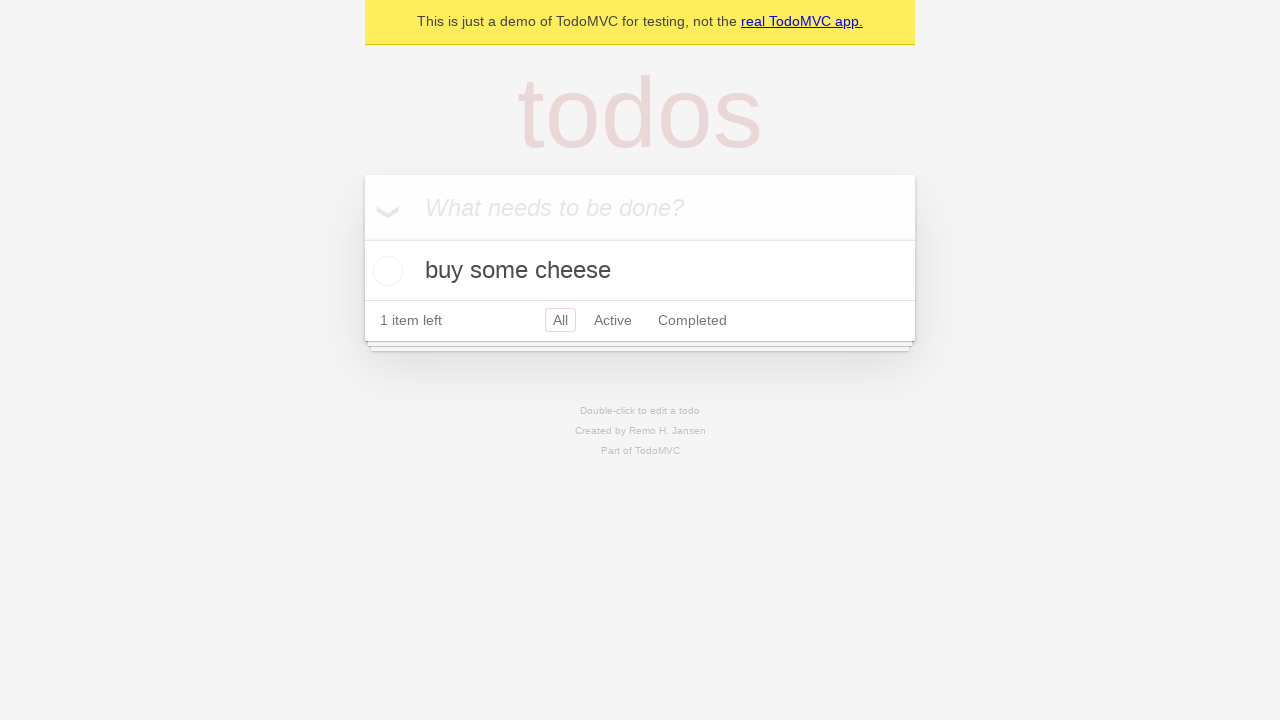

Filled todo input with 'feed the cat' on internal:attr=[placeholder="What needs to be done?"i]
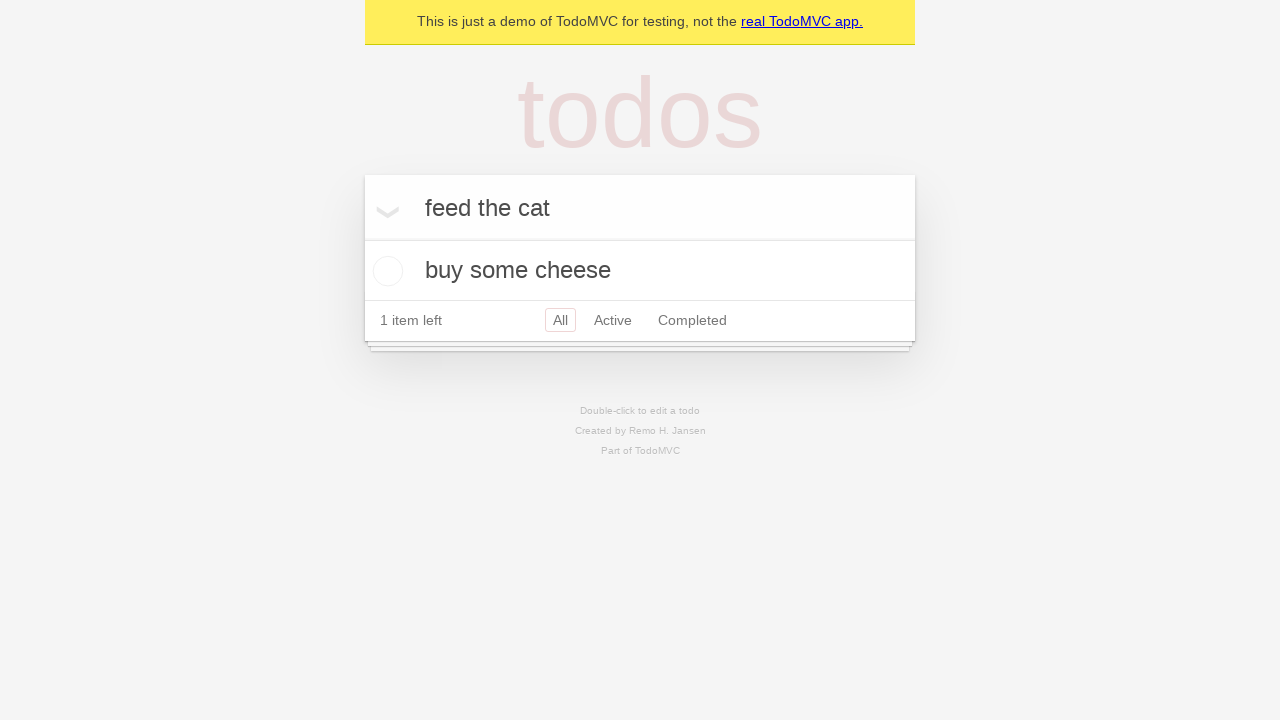

Pressed Enter to add second todo on internal:attr=[placeholder="What needs to be done?"i]
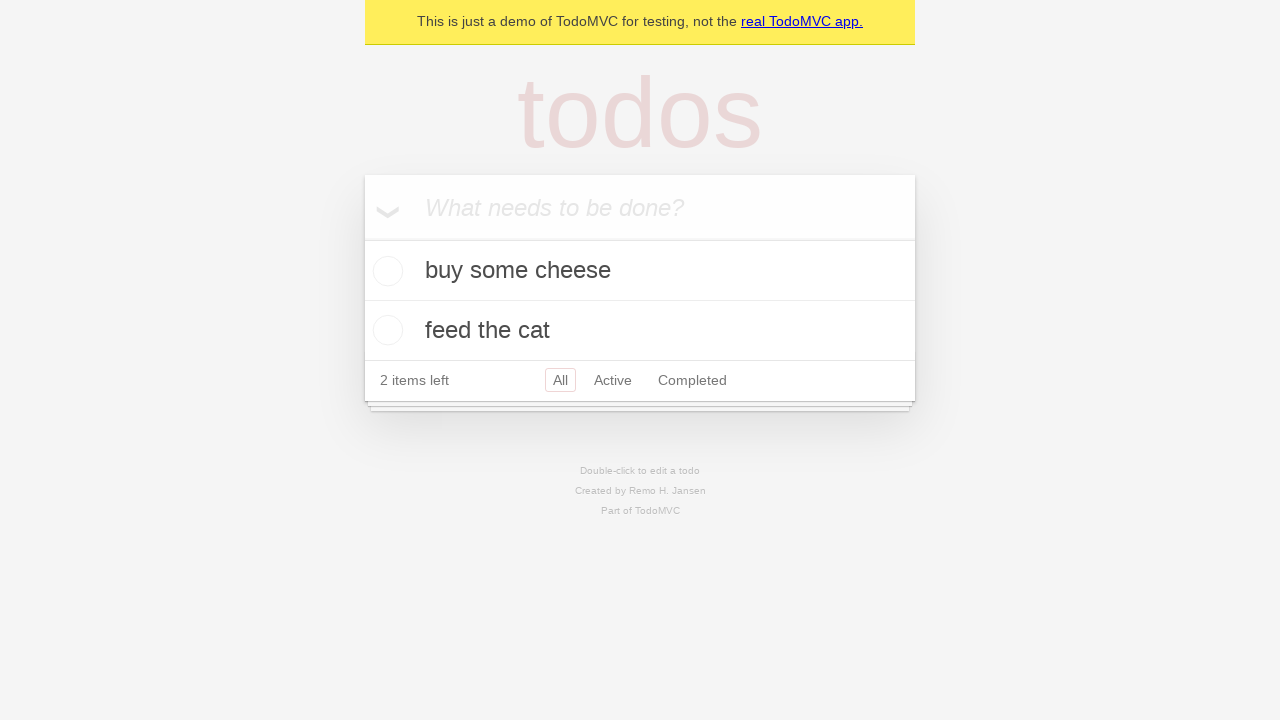

Filled todo input with 'book a doctors appointment' on internal:attr=[placeholder="What needs to be done?"i]
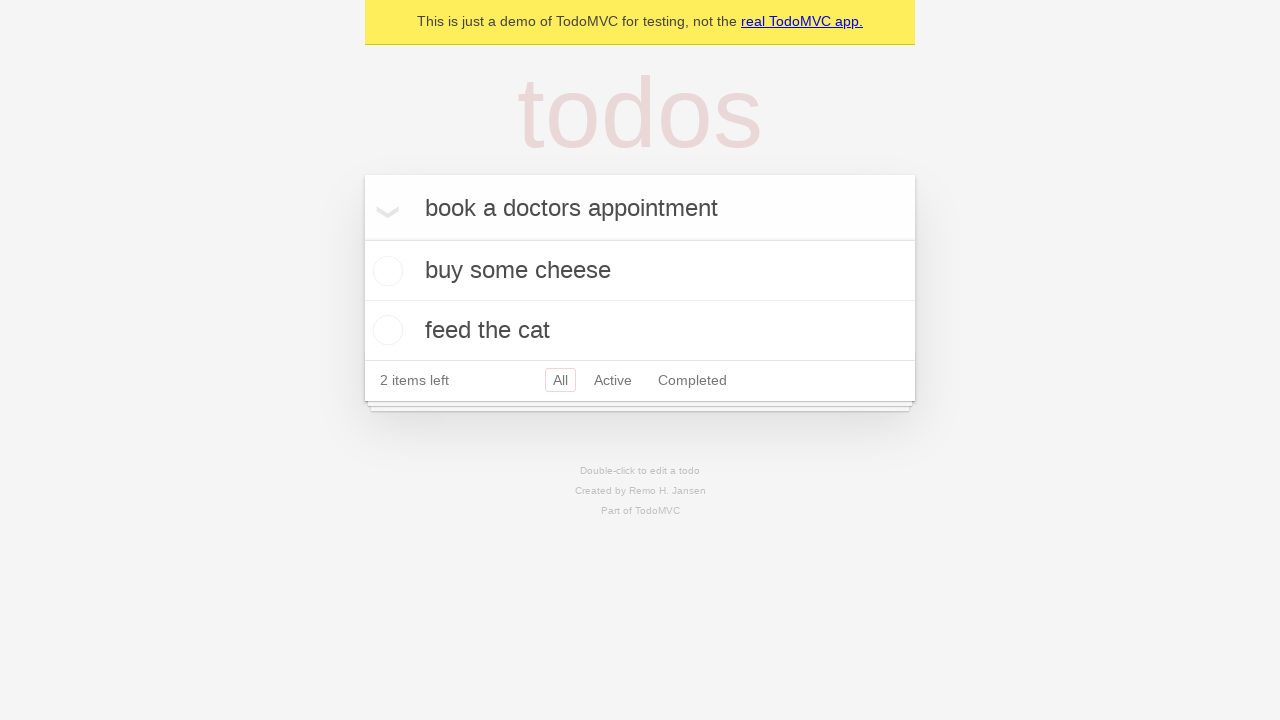

Pressed Enter to add third todo on internal:attr=[placeholder="What needs to be done?"i]
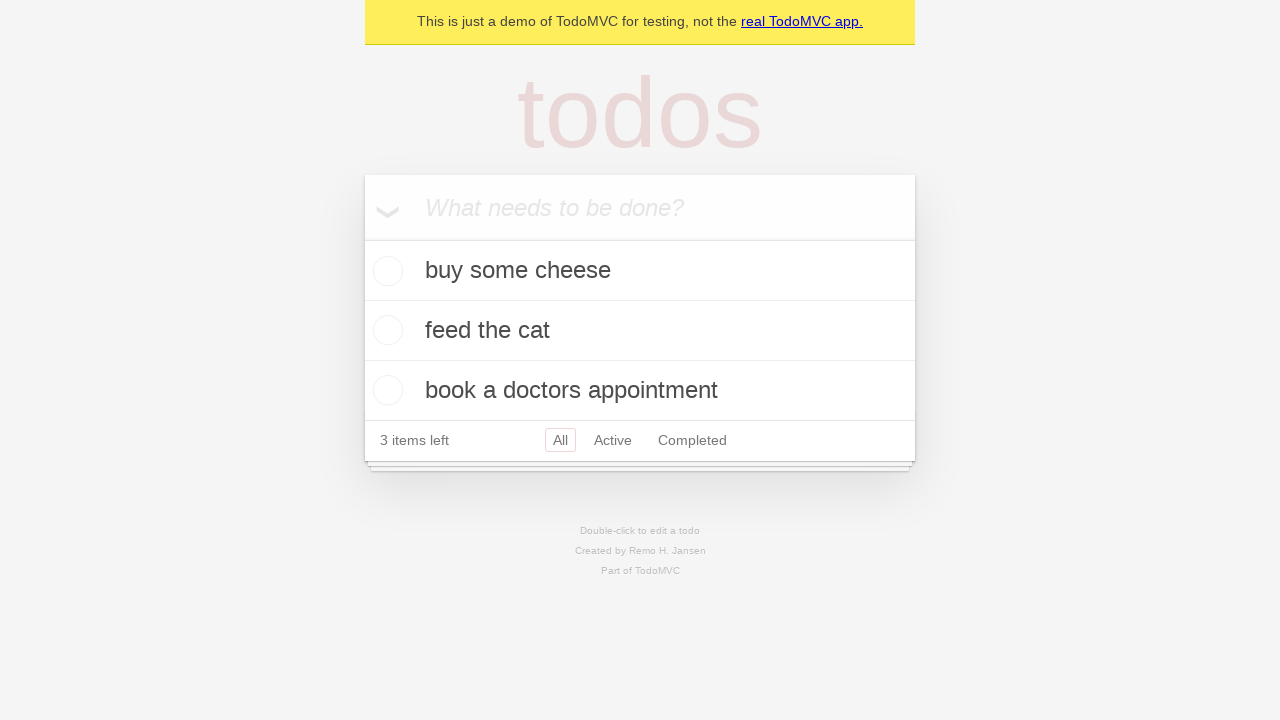

Checked the first todo item to mark as completed at (385, 271) on .todo-list li .toggle >> nth=0
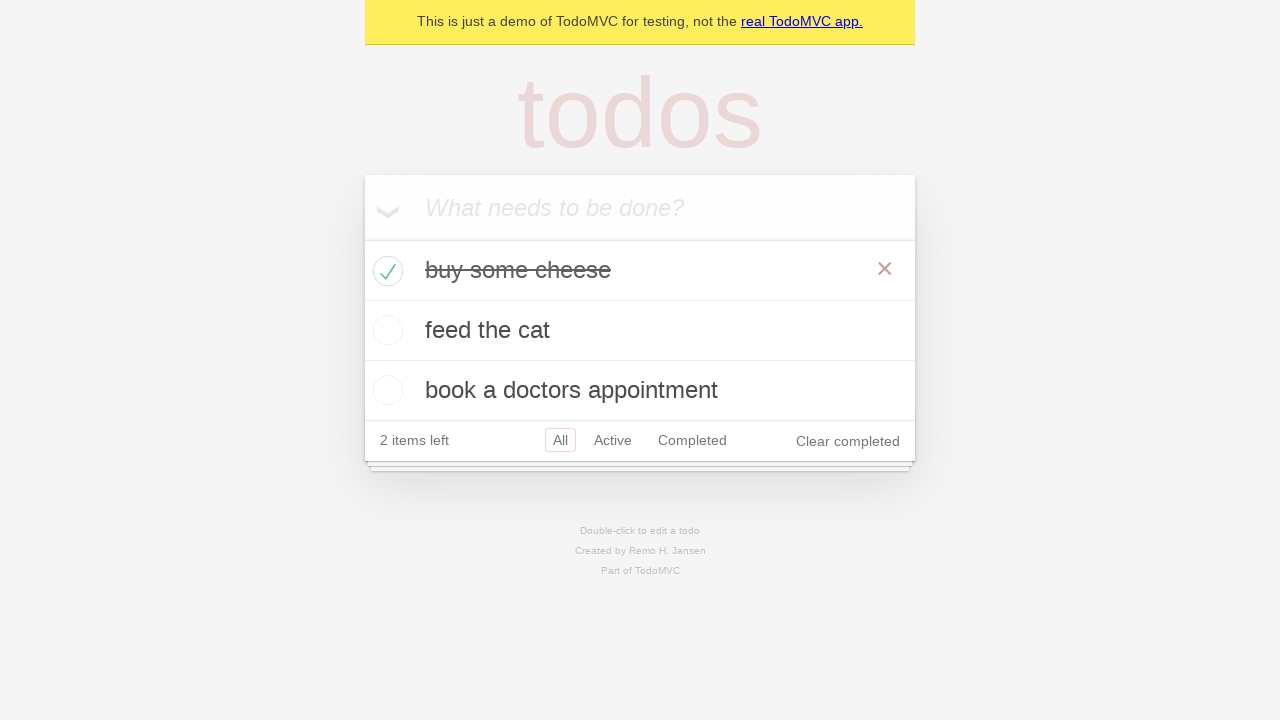

Clear completed button appeared after completing first todo
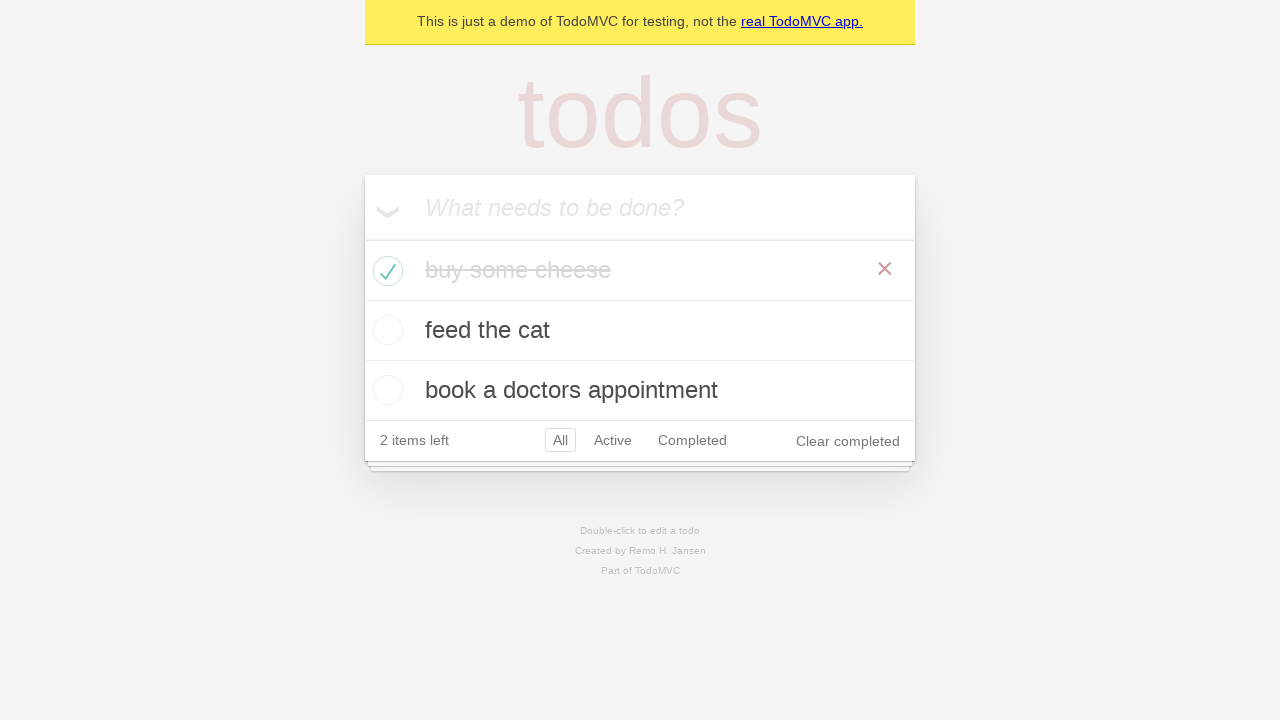

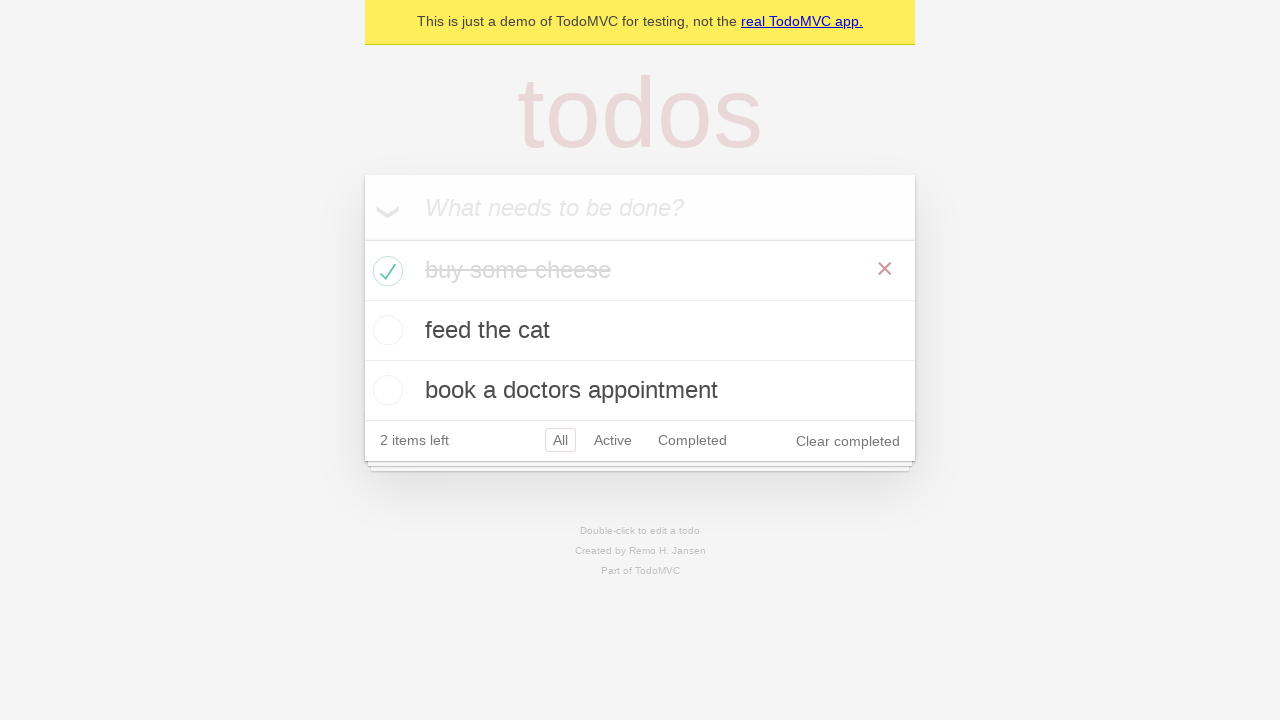